Tests the jQuery UI selectable widget by selecting multiple items using Ctrl+click functionality

Starting URL: https://jqueryui.com/selectable/

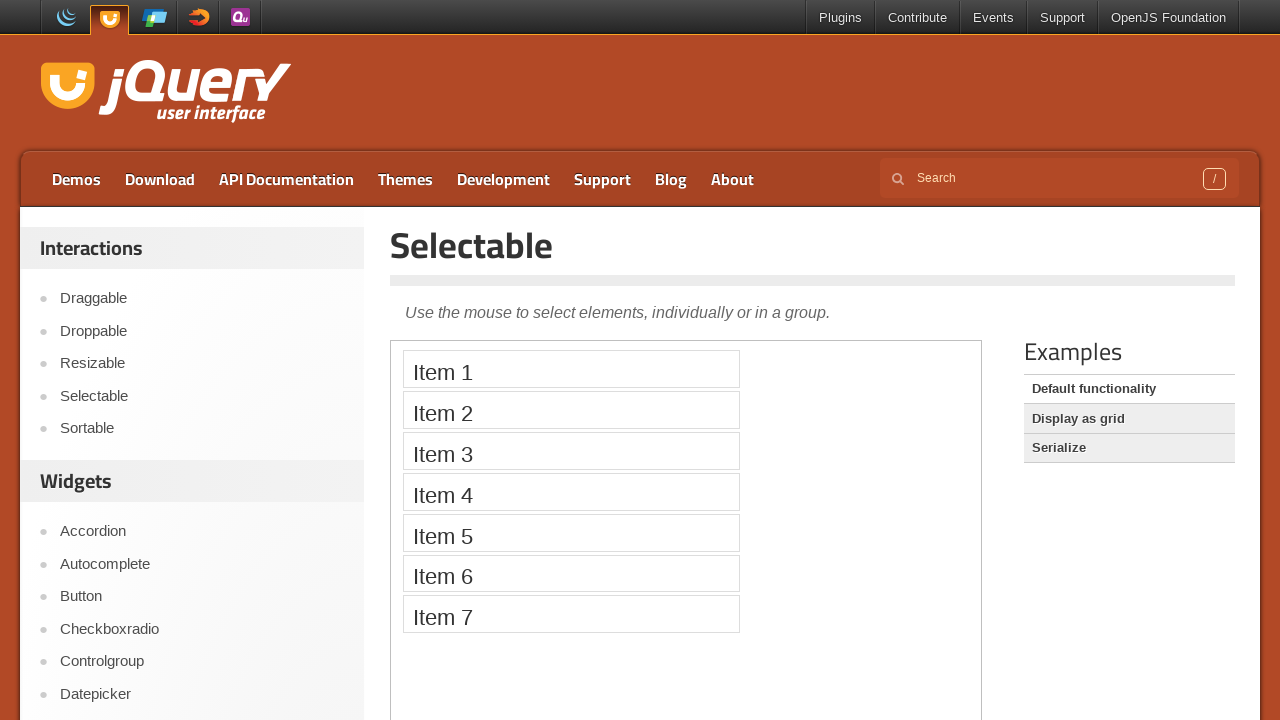

Located the demo iframe
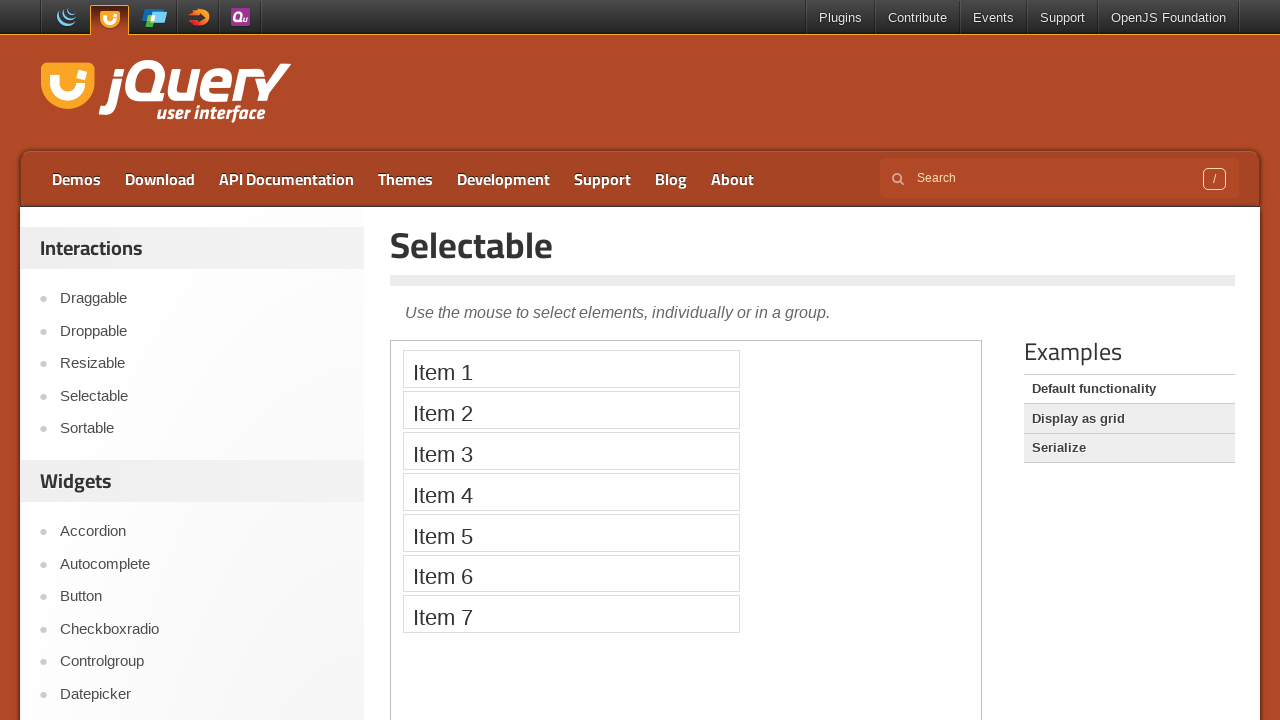

Ctrl+clicked first item in selectable list at (571, 369) on .demo-frame >> internal:control=enter-frame >> #selectable > li:nth-child(1)
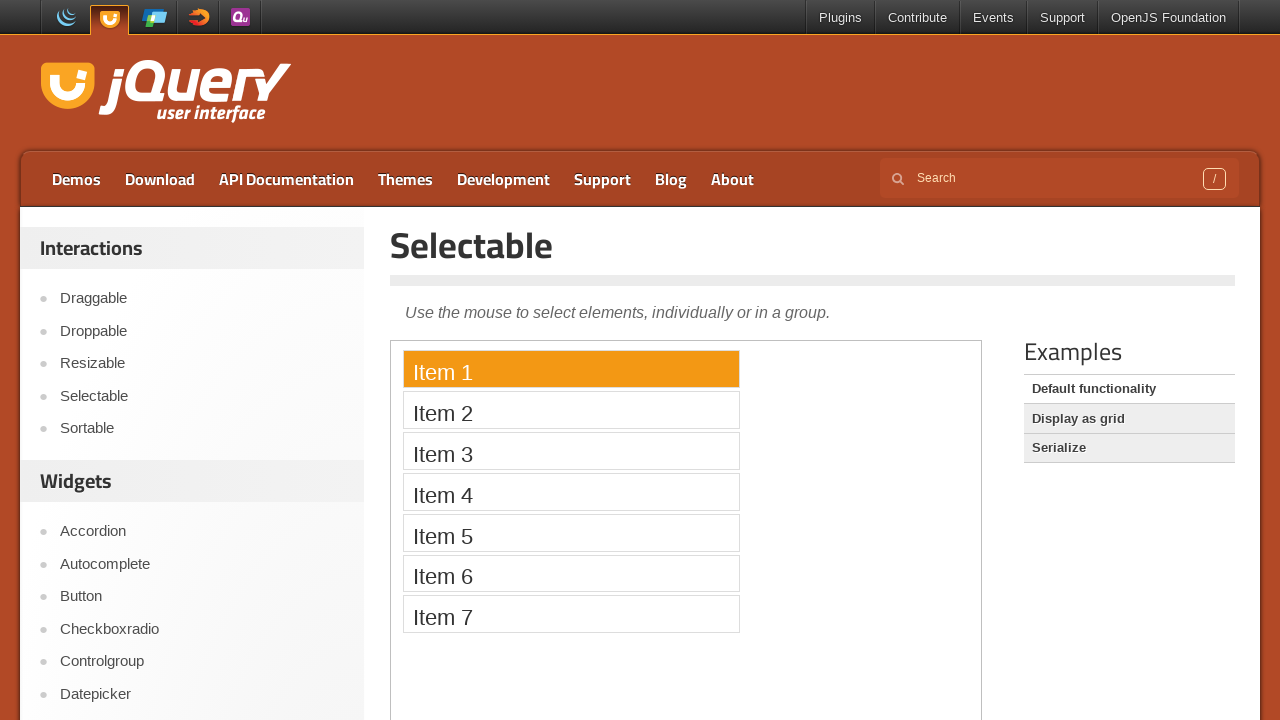

Ctrl+clicked third item in selectable list at (571, 451) on .demo-frame >> internal:control=enter-frame >> #selectable > li:nth-child(3)
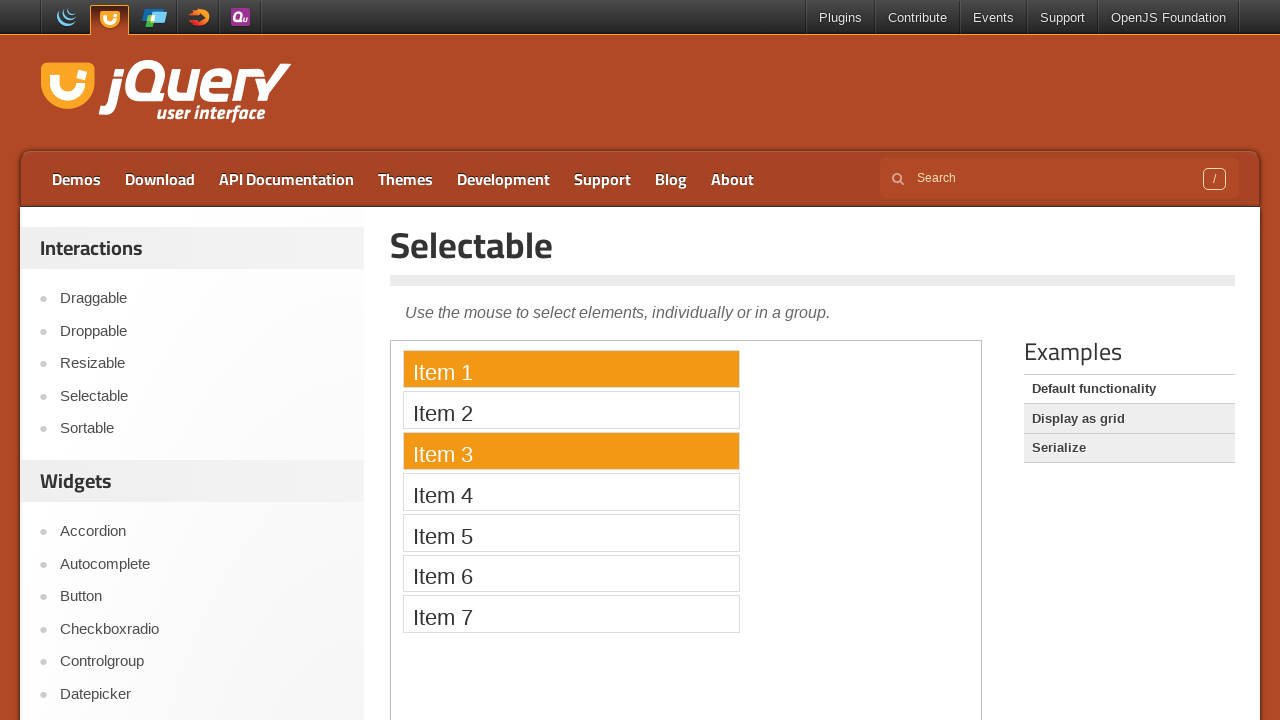

Ctrl+clicked fifth item in selectable list at (571, 532) on .demo-frame >> internal:control=enter-frame >> #selectable > li:nth-child(5)
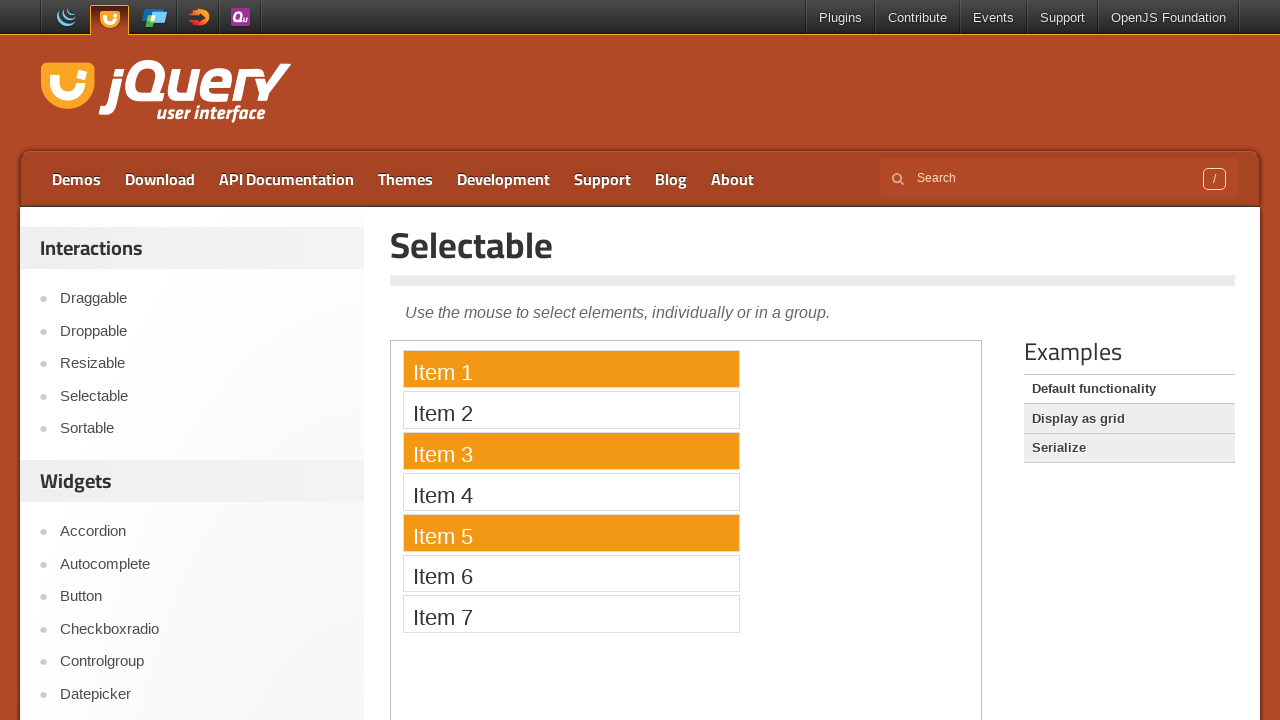

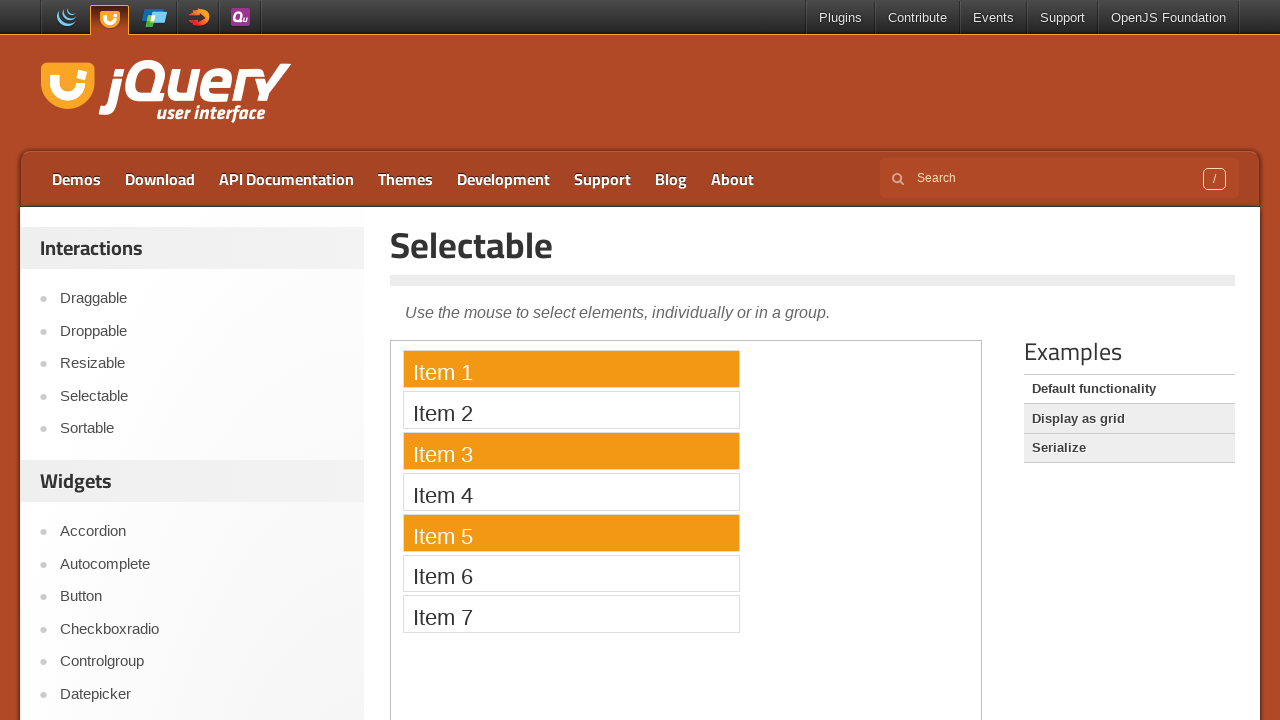